Tests web table validation by checking the table has rows and verifying content in the first data row

Starting URL: https://rahulshettyacademy.com/AutomationPractice/

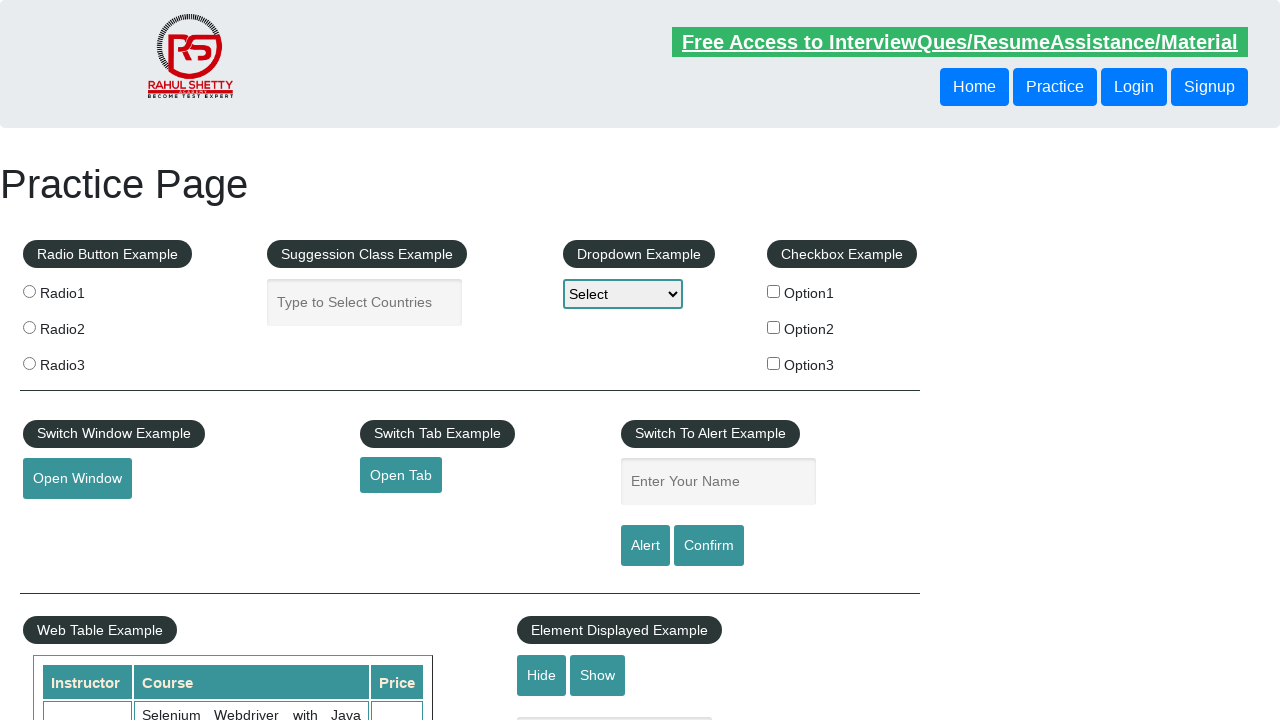

Waited for product table rows to load
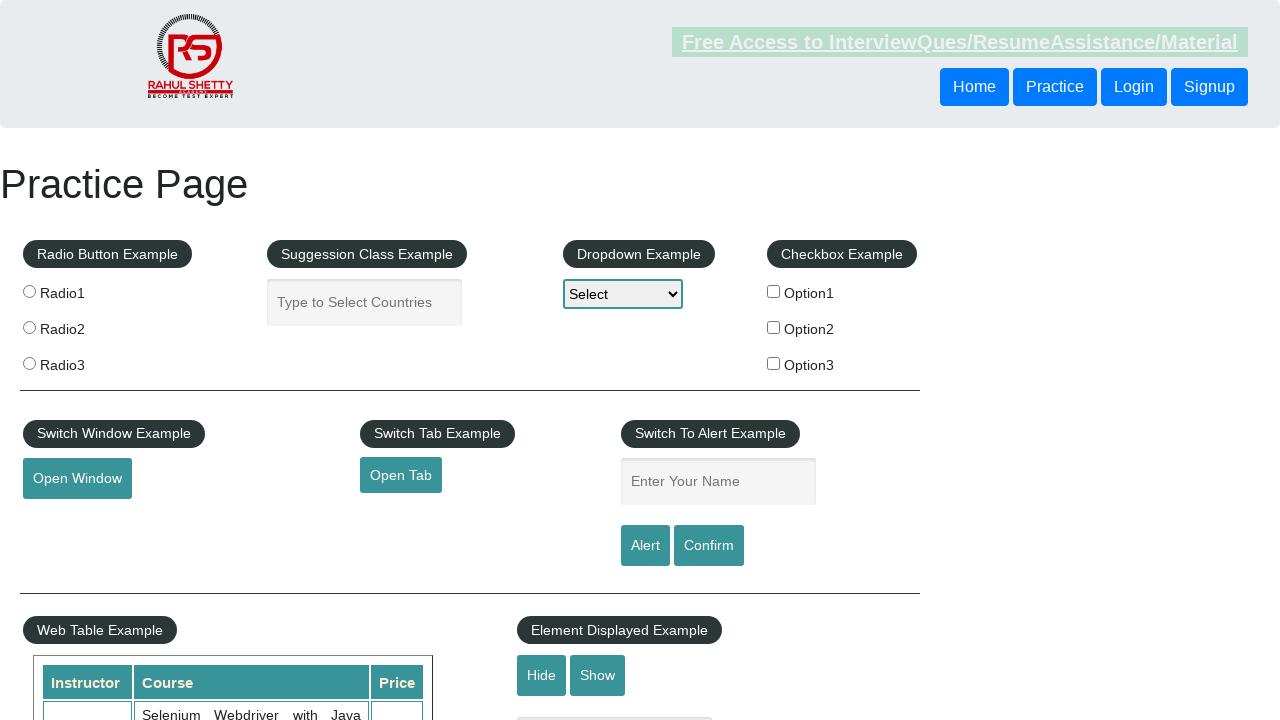

Retrieved all rows from product table
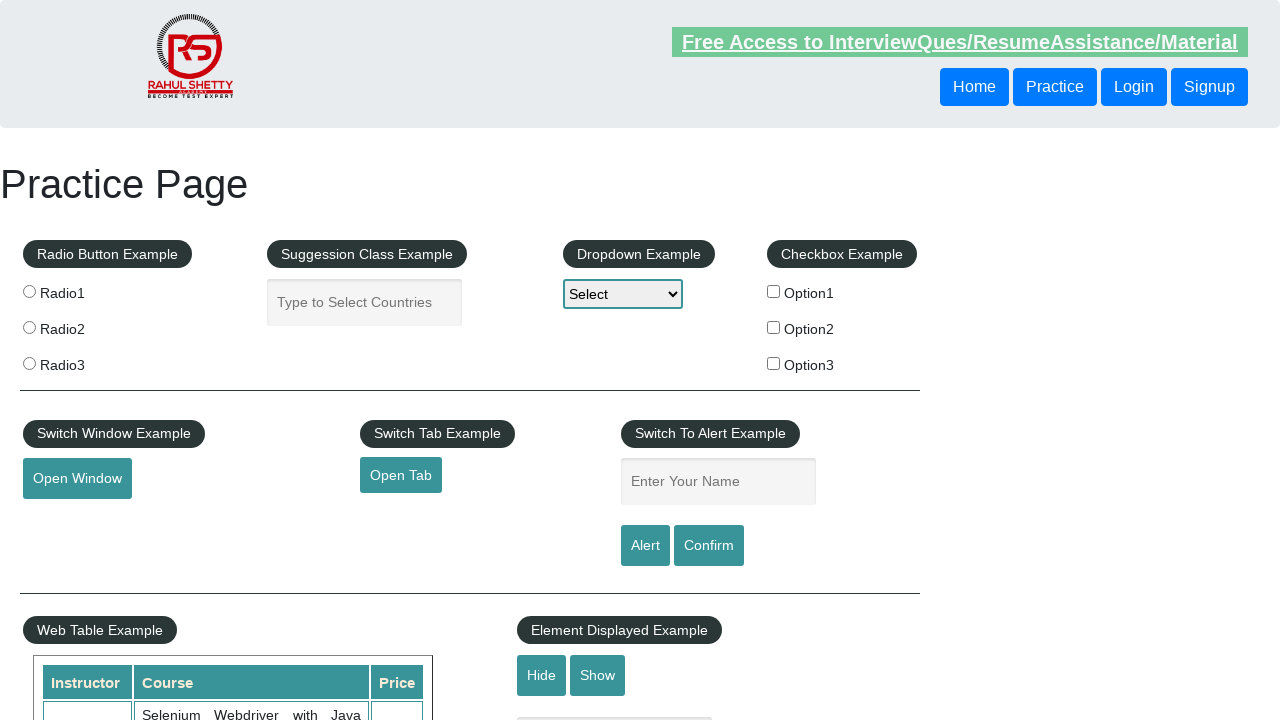

Verified table contains header and at least one data row
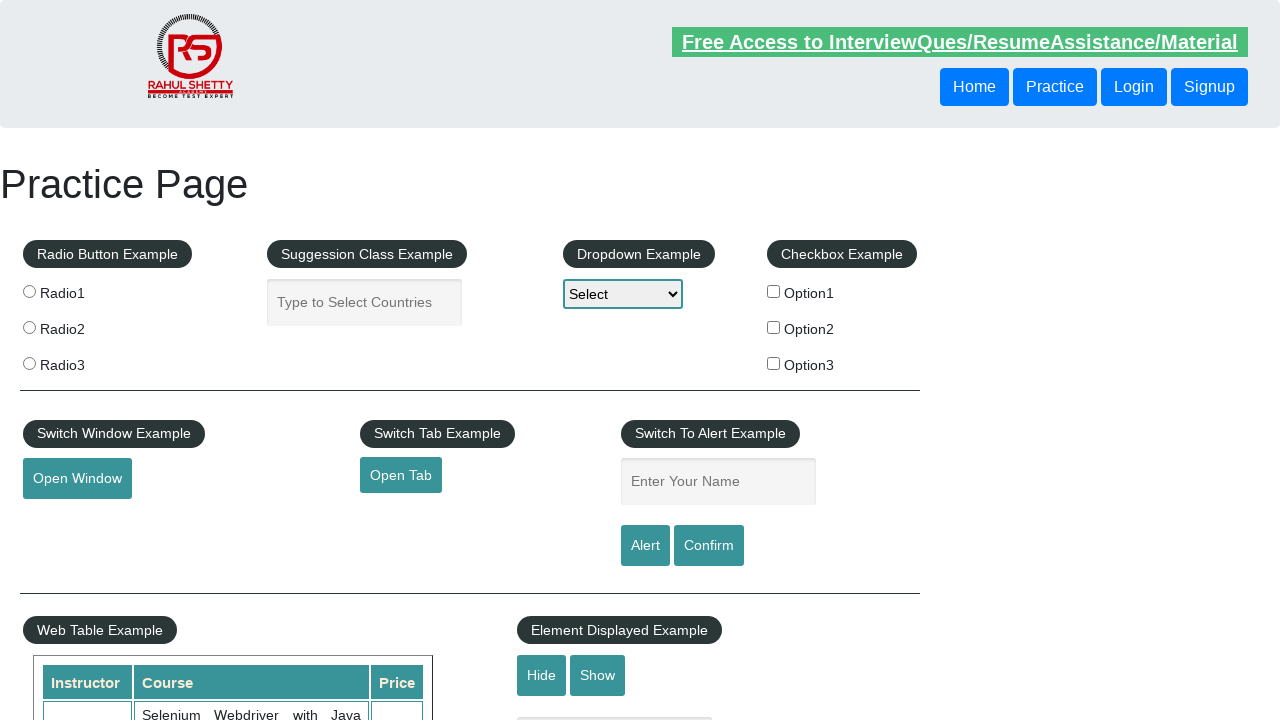

Retrieved text content from first data row
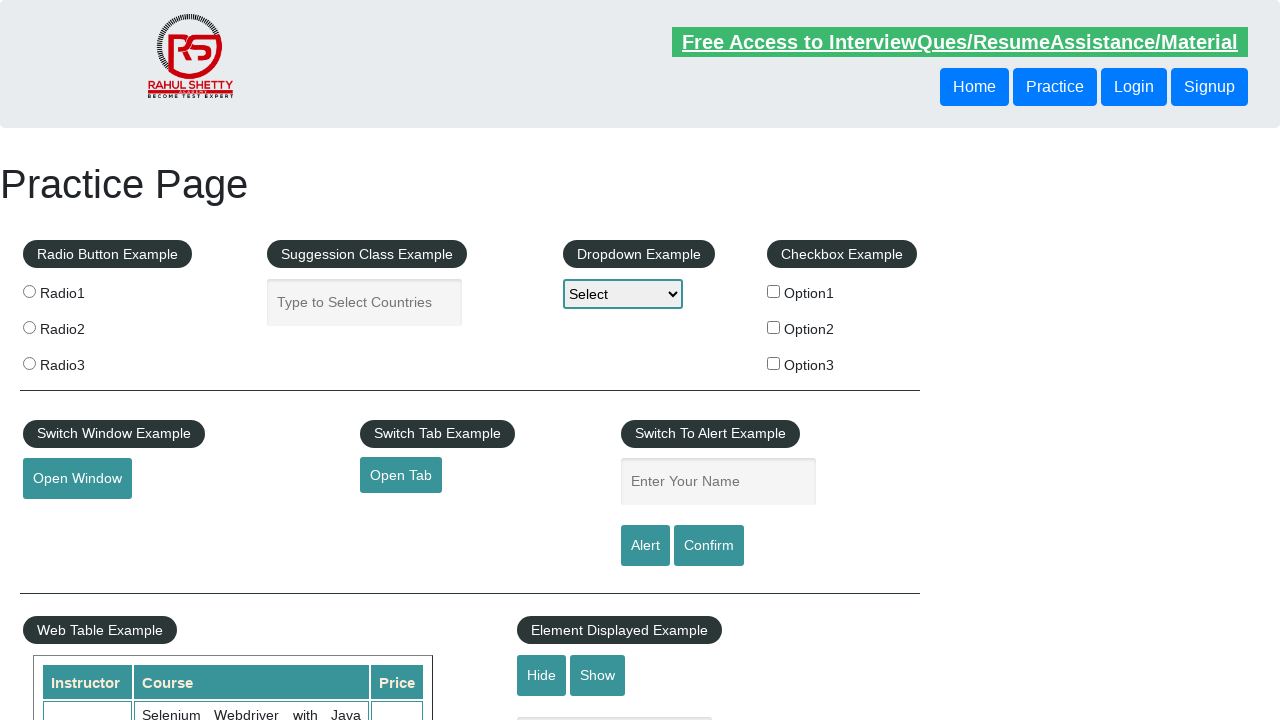

Verified first data row contains 'Rahul Shetty'
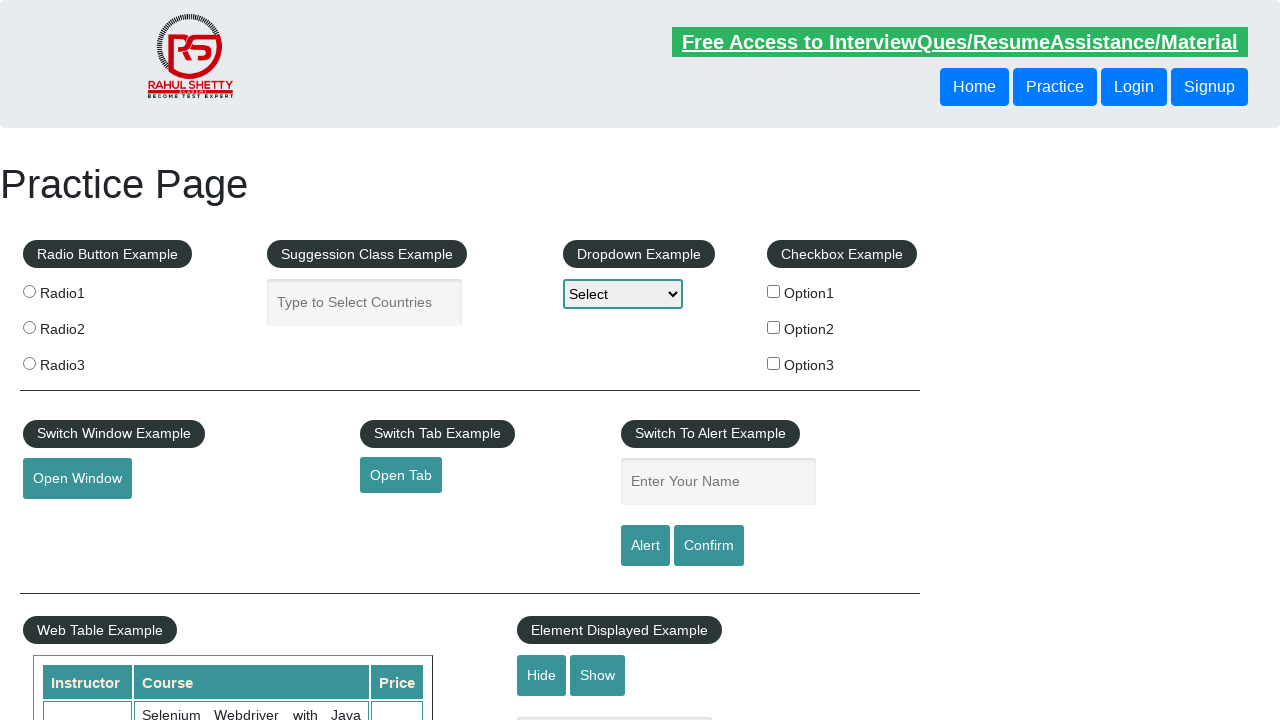

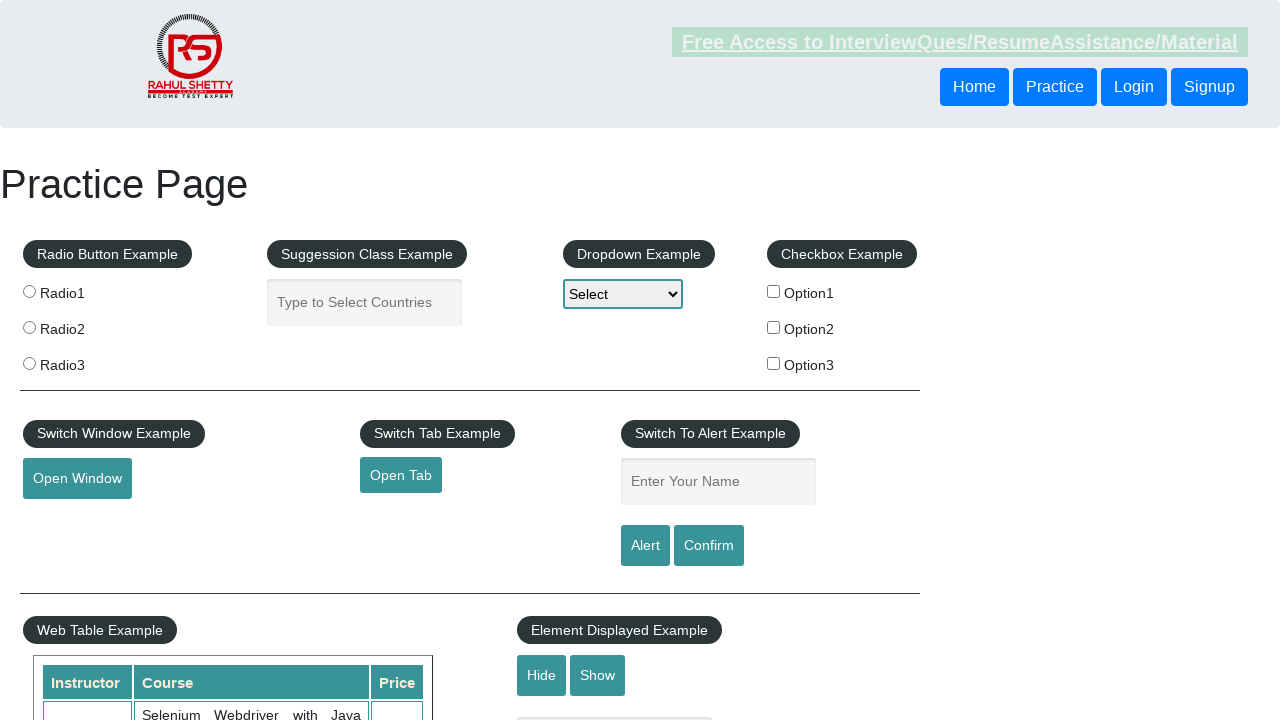